Tests file upload functionality by selecting a file and clicking the upload button on a practice testing website

Starting URL: https://practice.expandtesting.com/upload

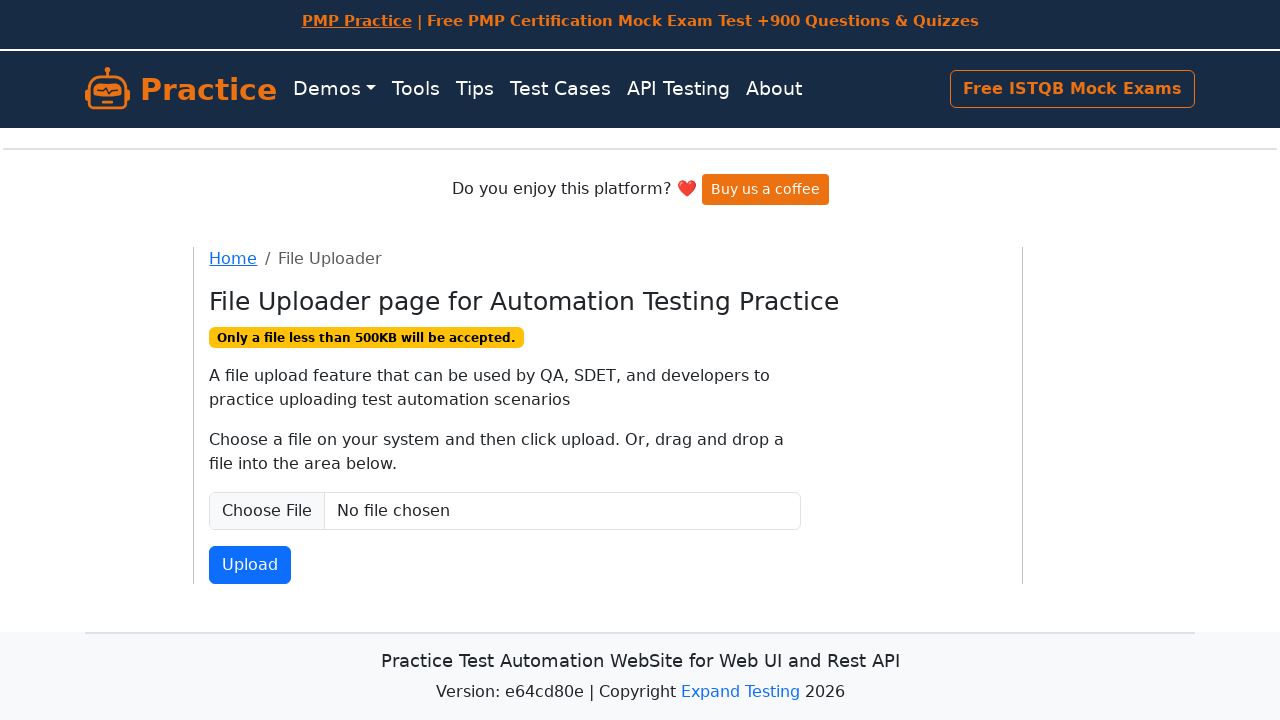

Created temporary test file for upload
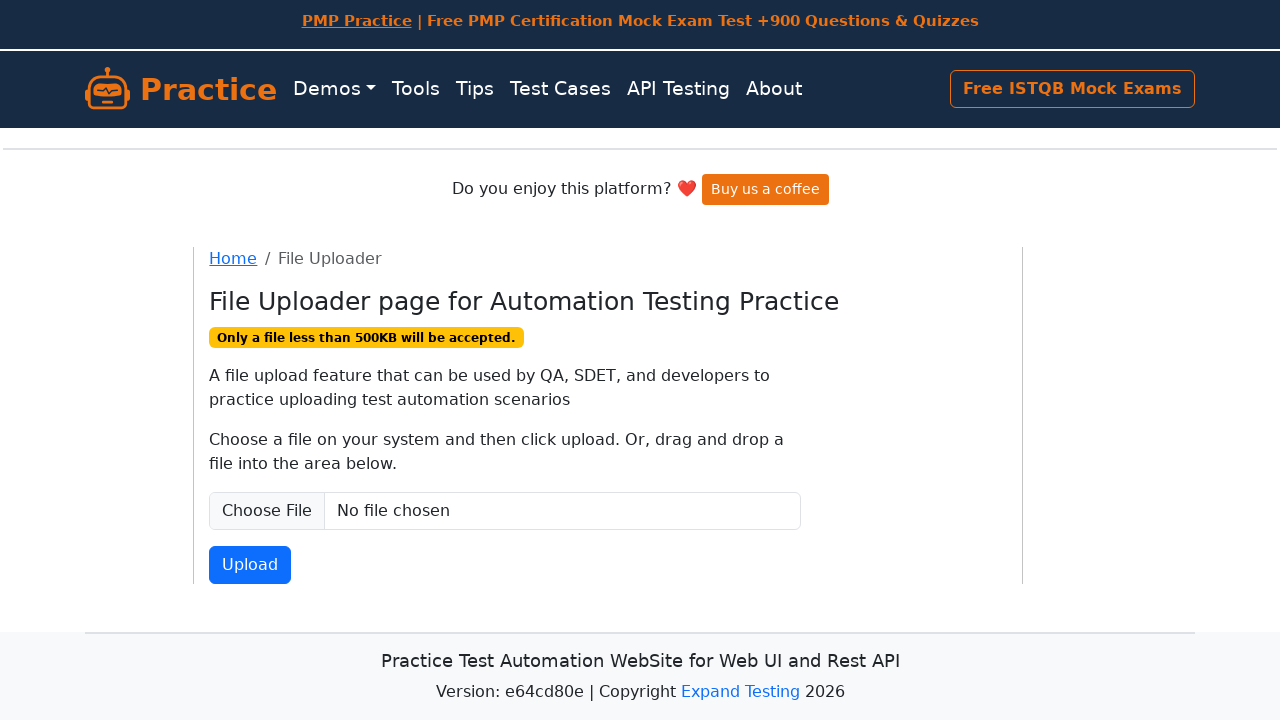

Located file input element
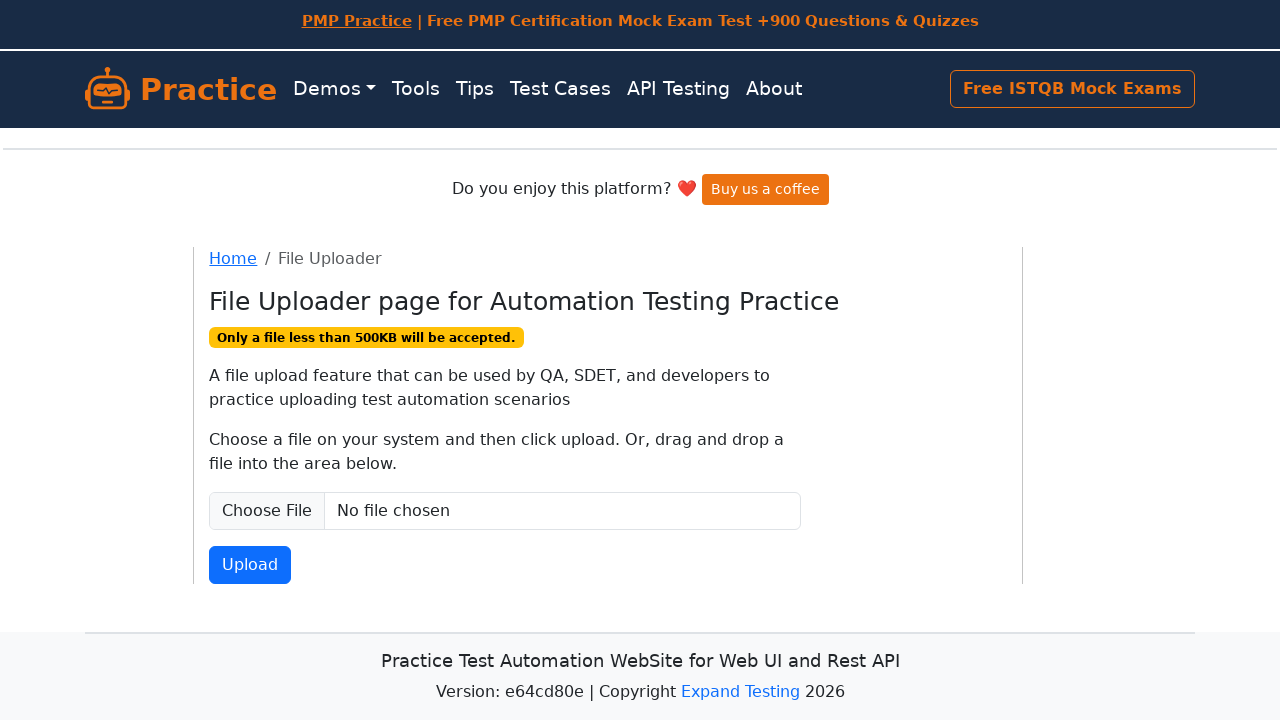

Selected test_upload_file.txt for upload
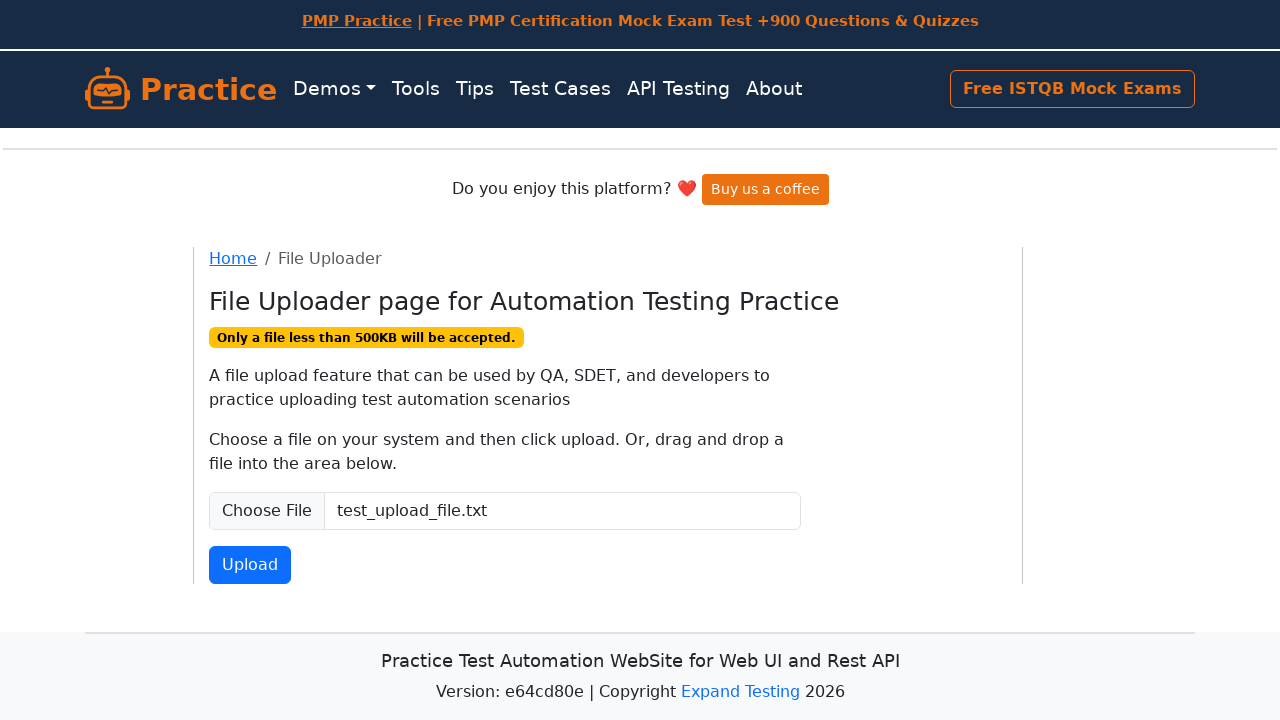

Clicked Upload button to submit file at (250, 565) on xpath=//button[text()='Upload']
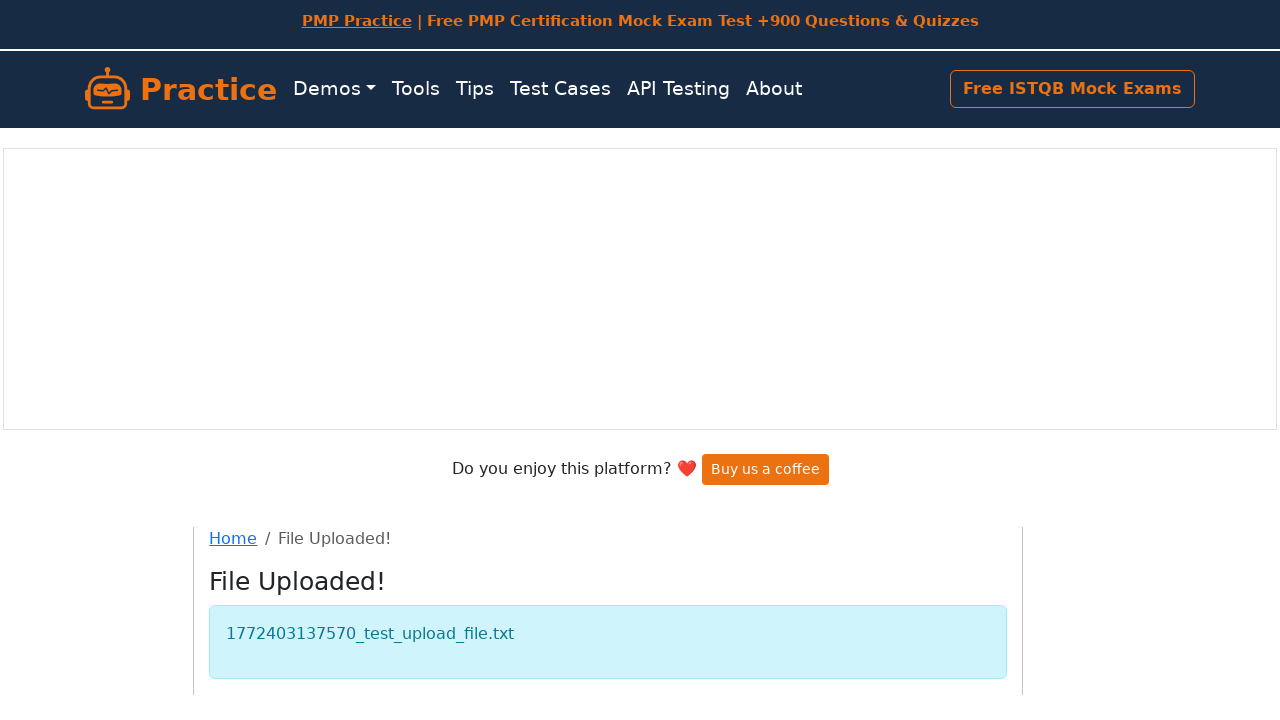

File upload completed and page stabilized
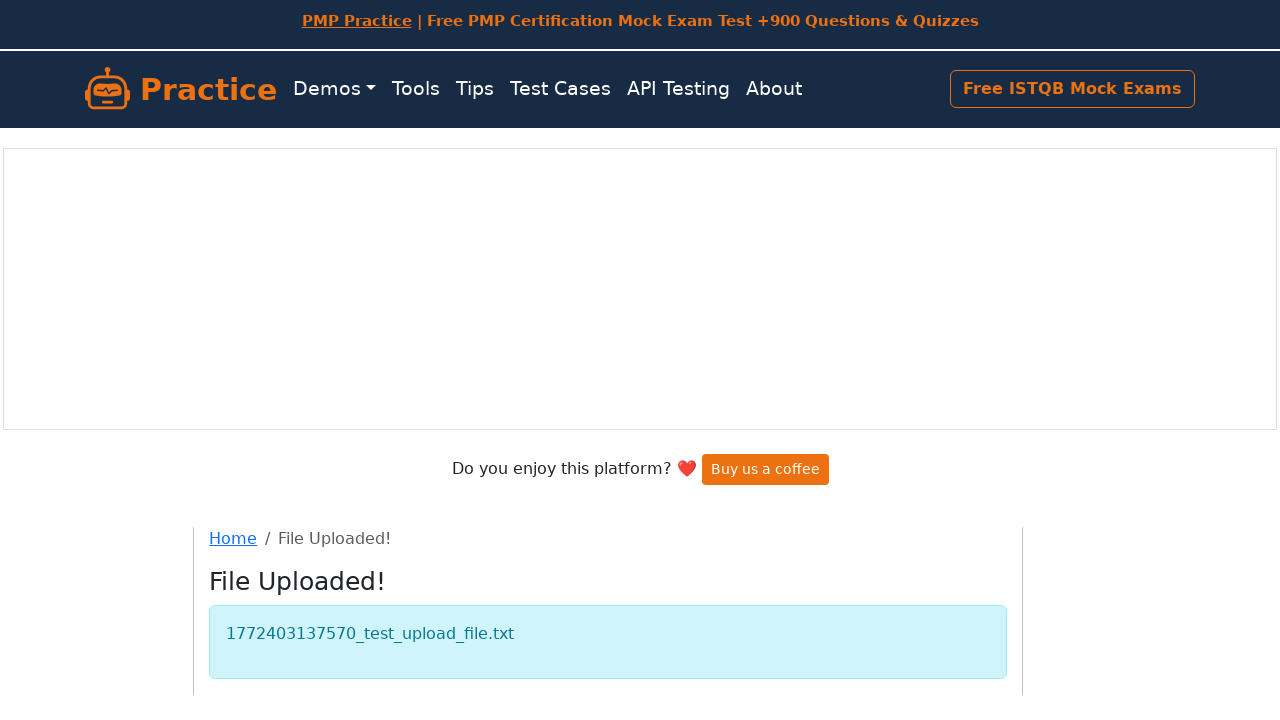

Cleaned up temporary test file
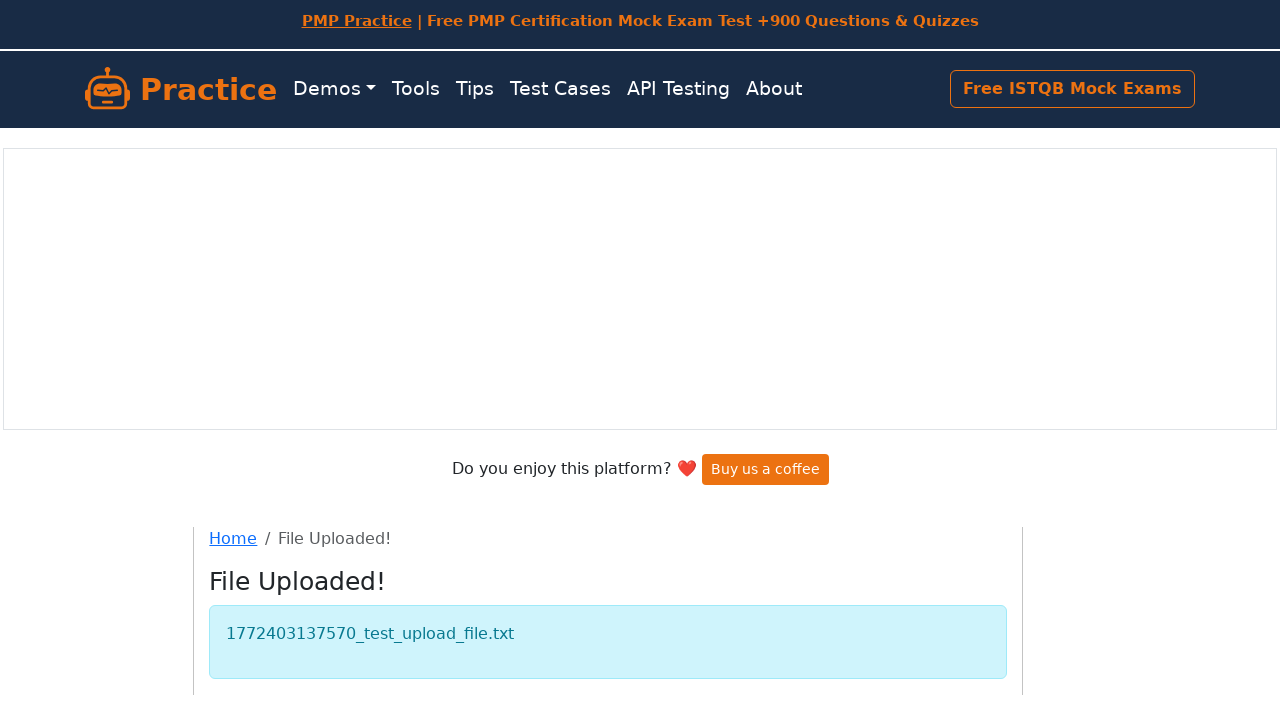

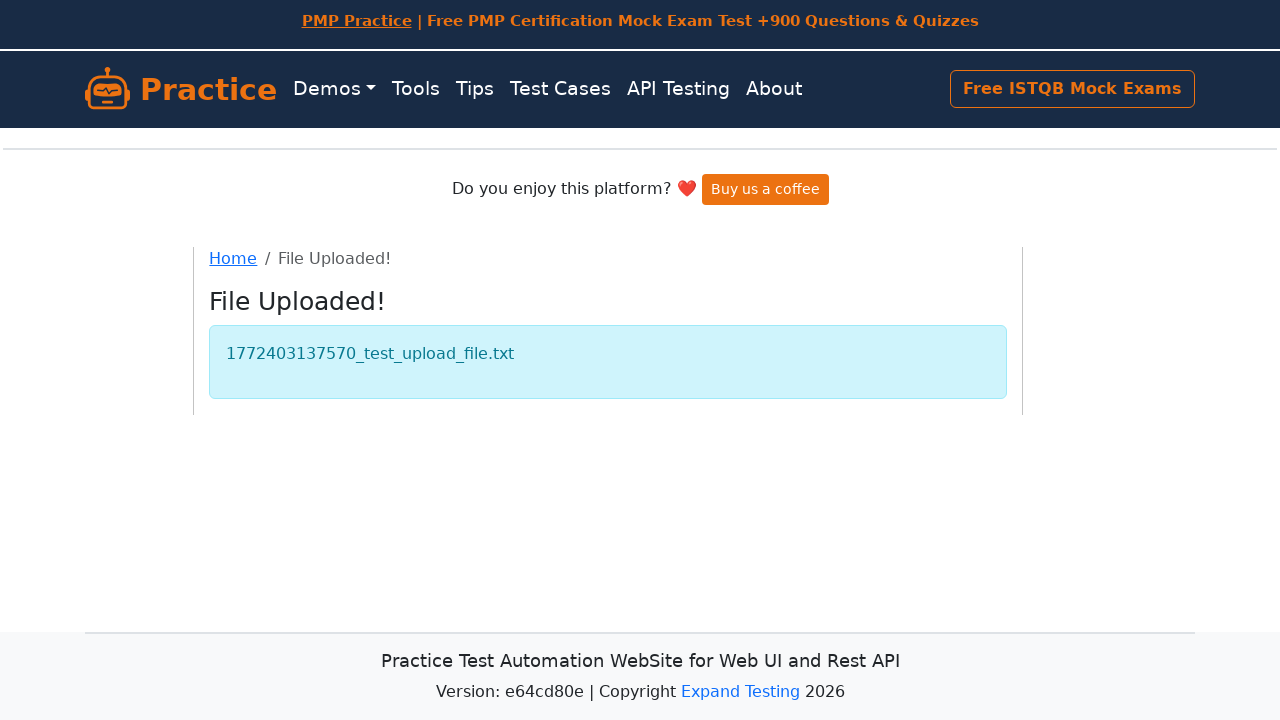